Navigates to the DEV.to main page and clicks on the first blog post displayed to verify navigation to the blog article page.

Starting URL: https://dev.to

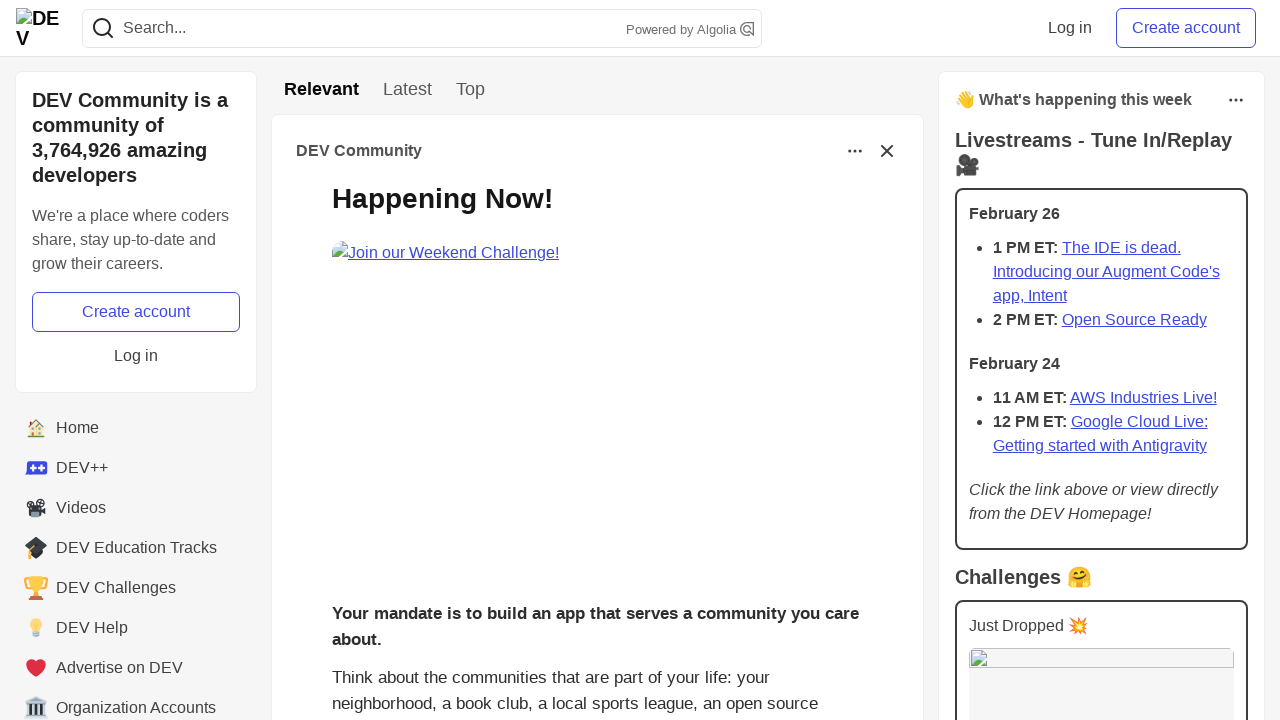

Blog posts loaded on DEV.to main page
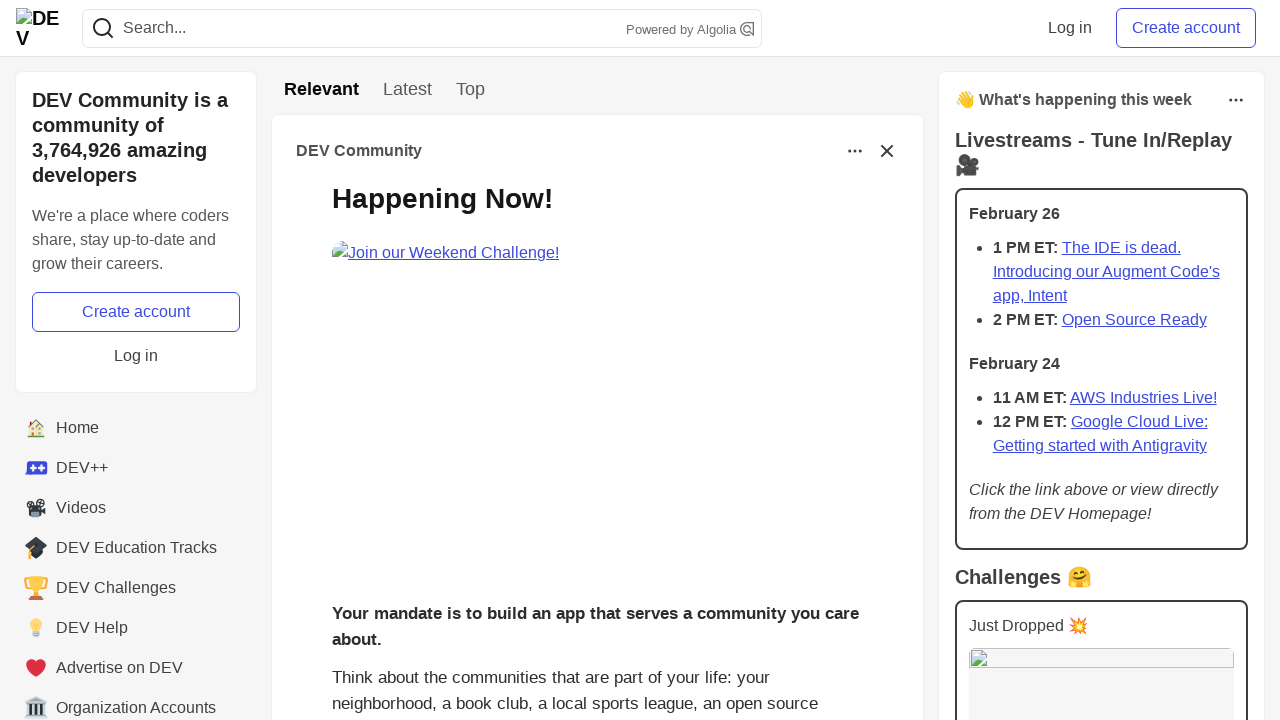

Clicked on the first blog post at (597, 388) on .crayons-story__body
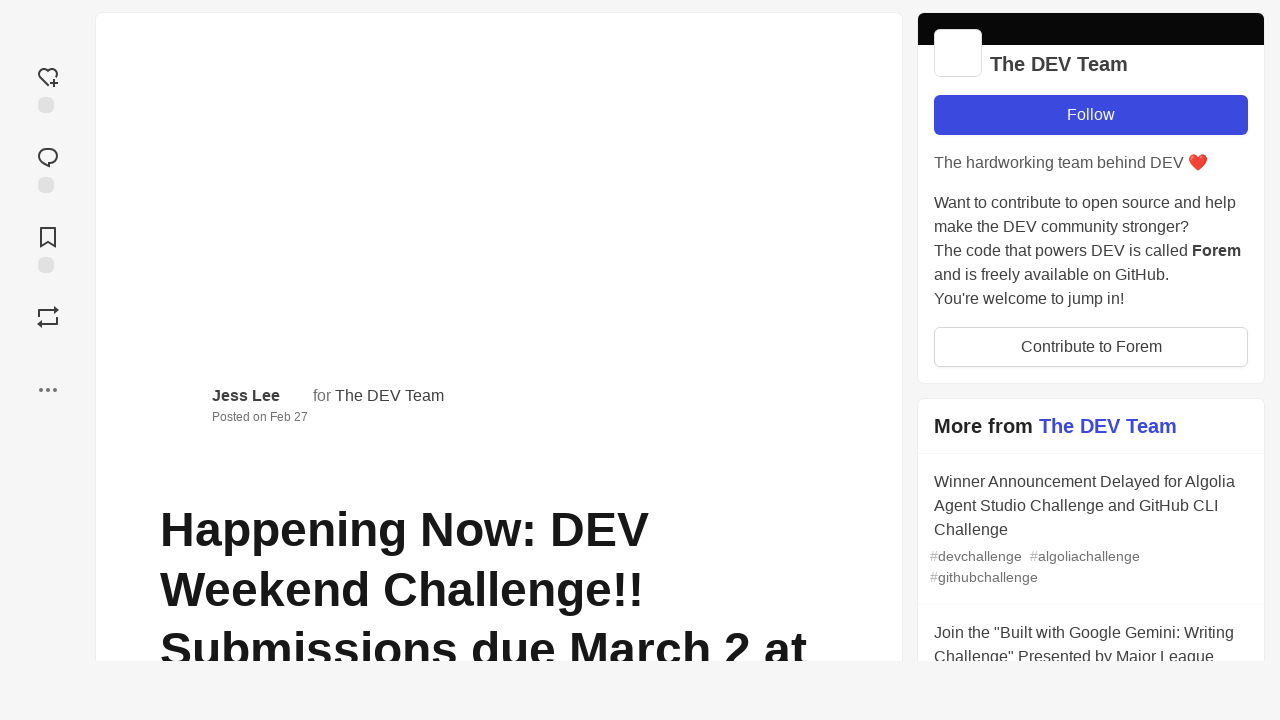

Navigated to blog article page and article content loaded
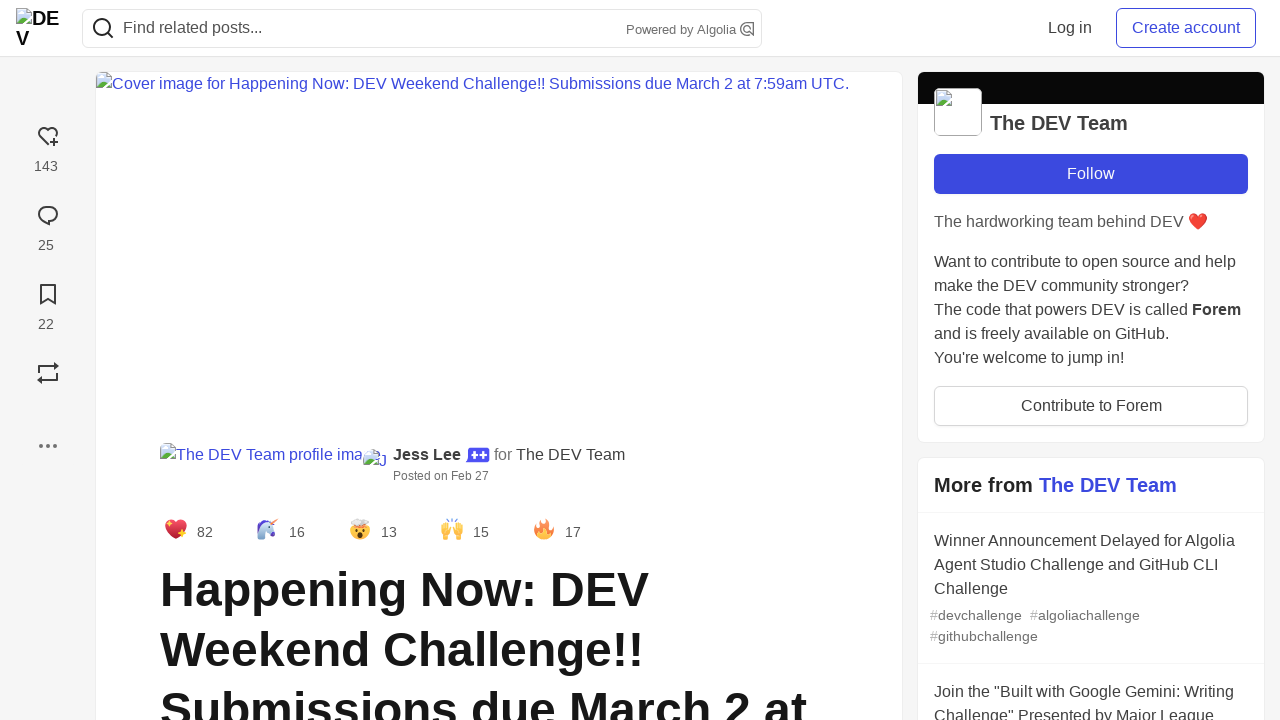

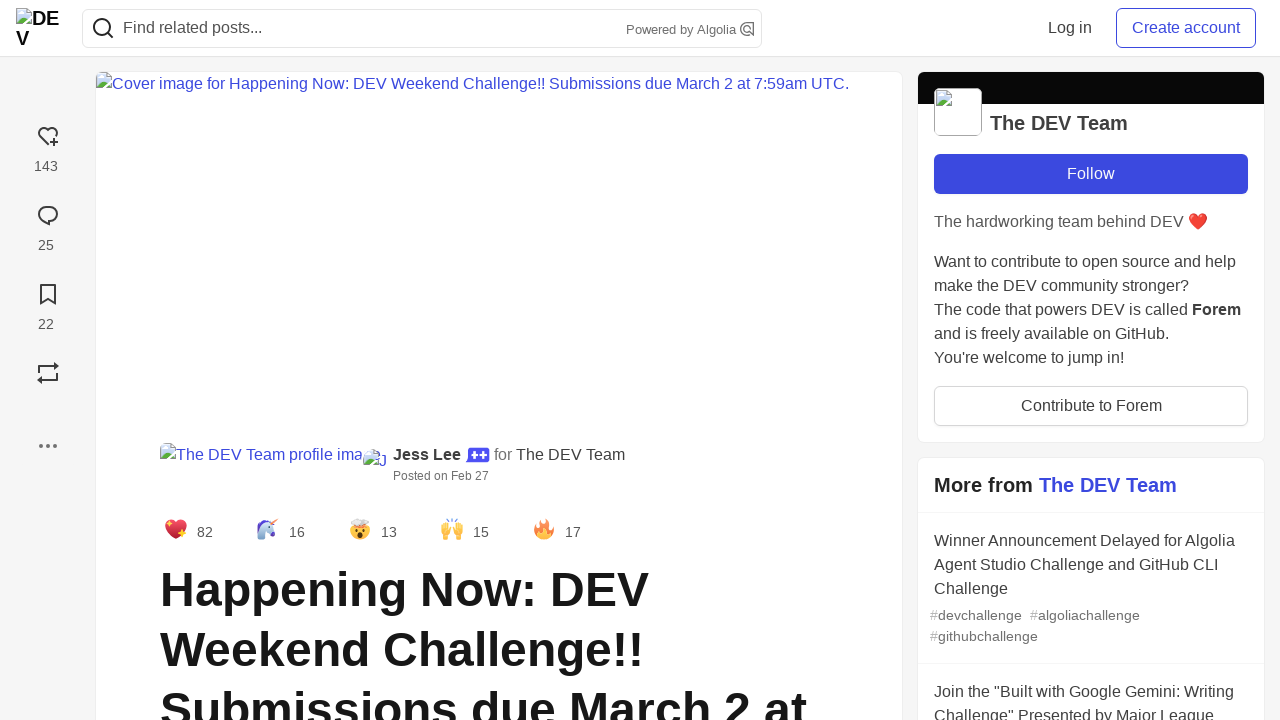